Simply navigates to the Itau bank homepage and verifies the page loads

Starting URL: https://www.itau.com.br/

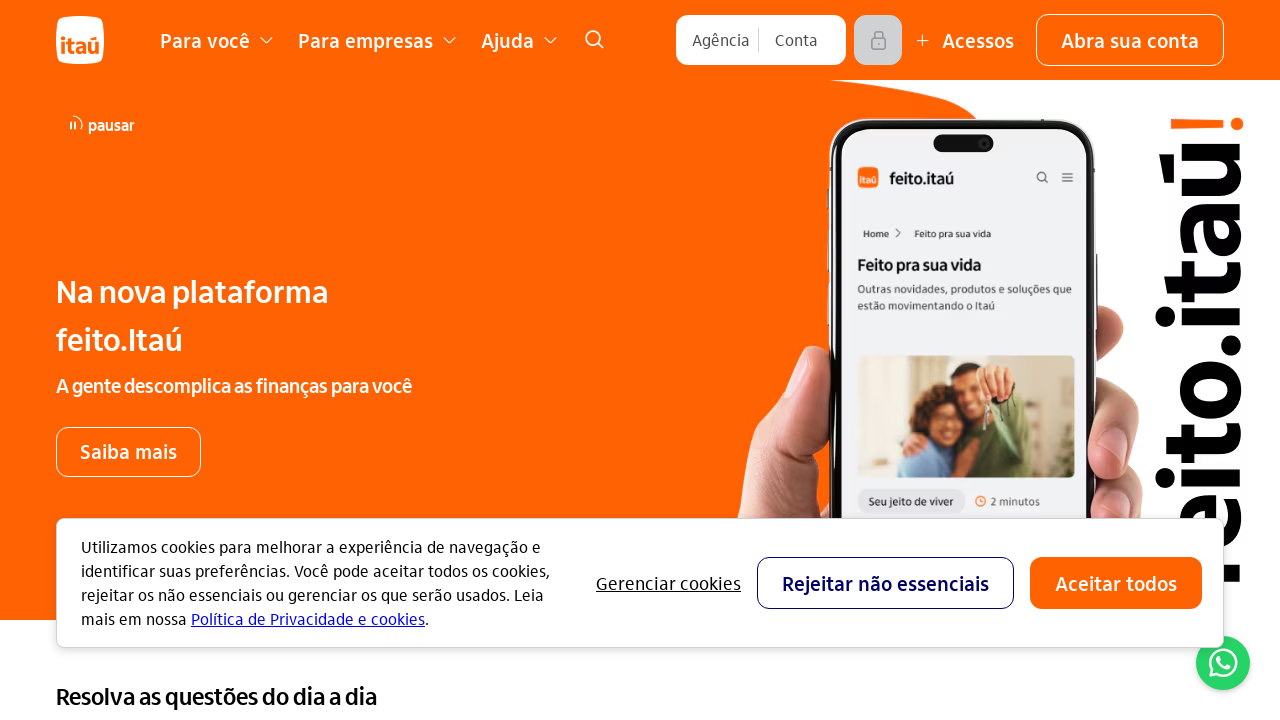

Waited for Itau bank homepage to load (DOM content loaded)
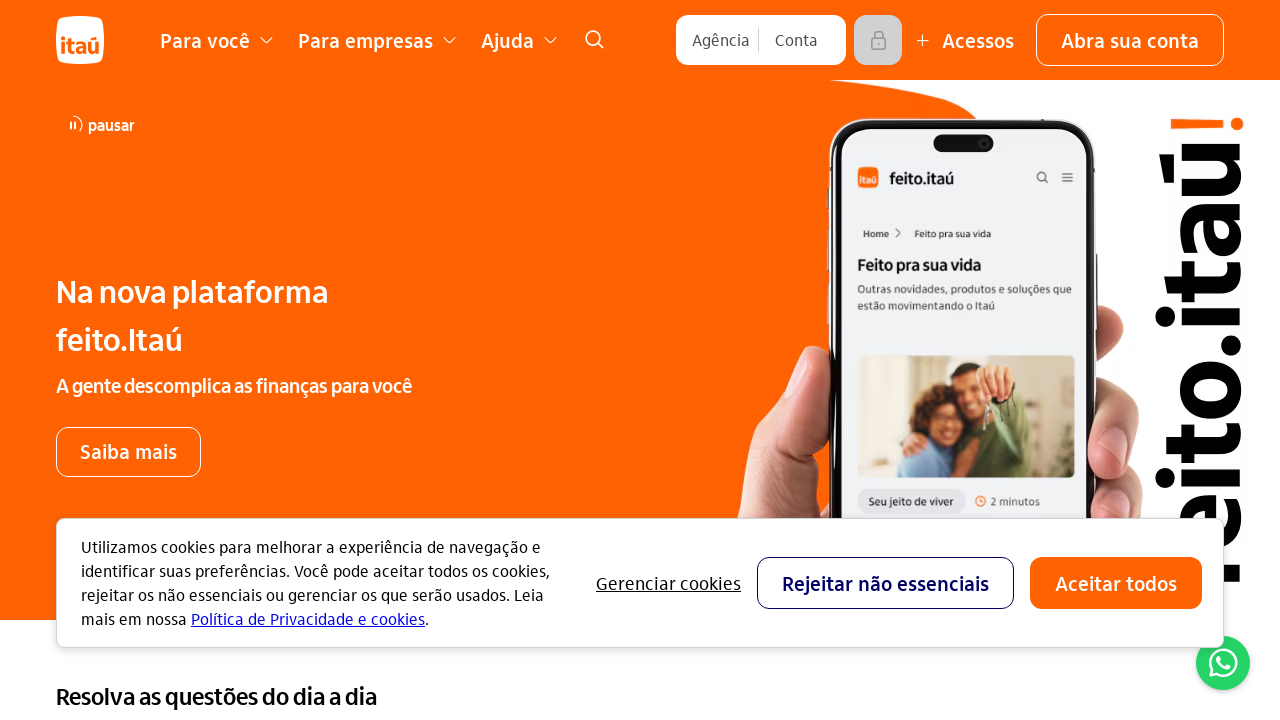

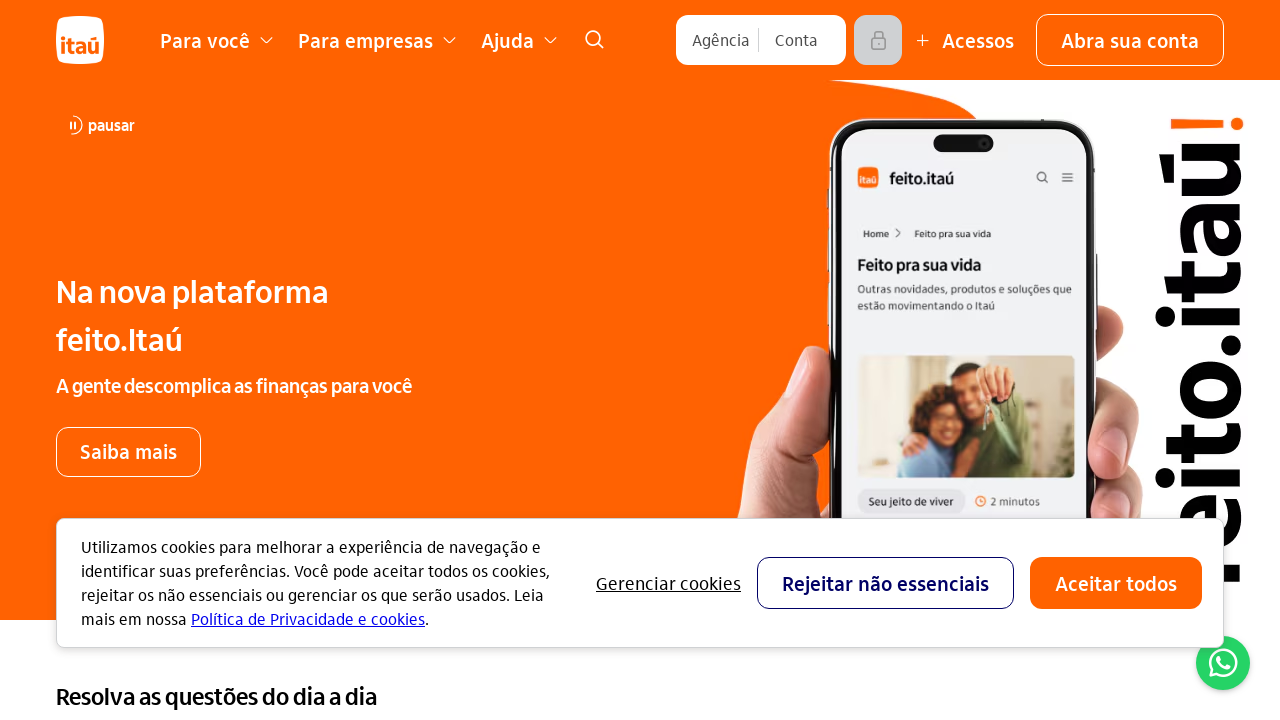